Tests dropdown functionality by verifying the available options and selecting each option to confirm it becomes selected

Starting URL: https://the-internet.herokuapp.com/dropdown

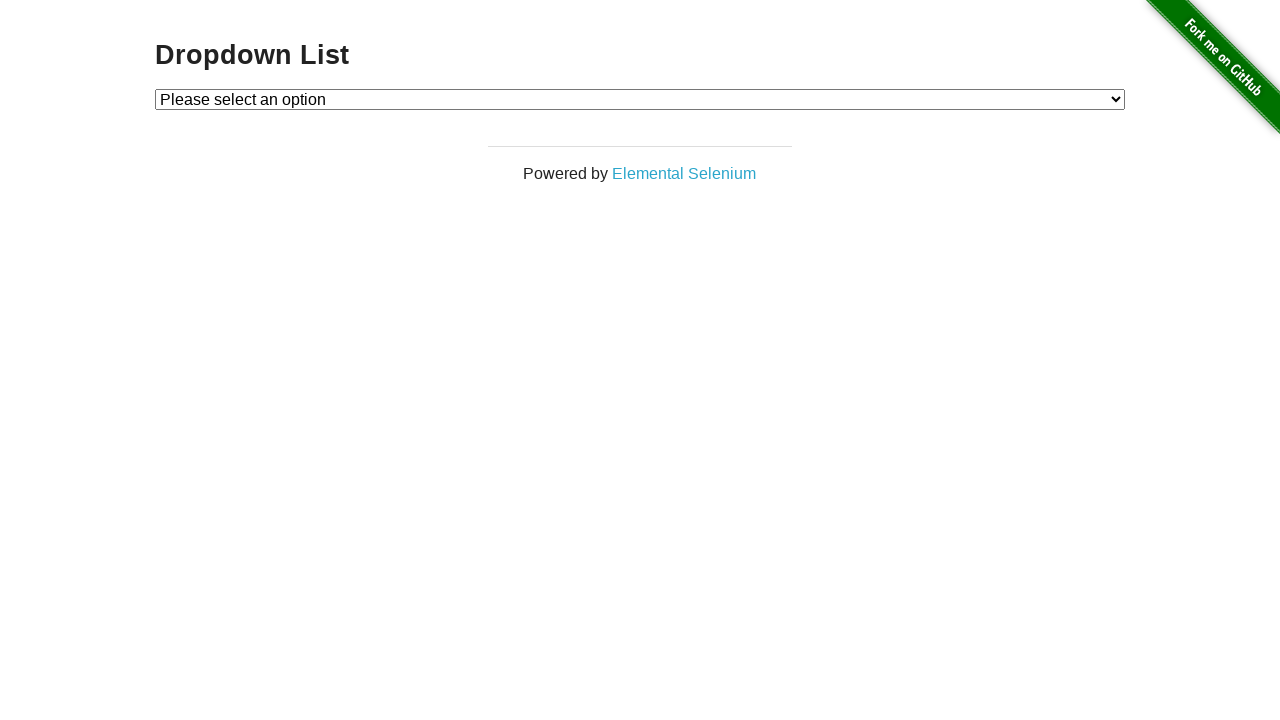

Dropdown element became visible
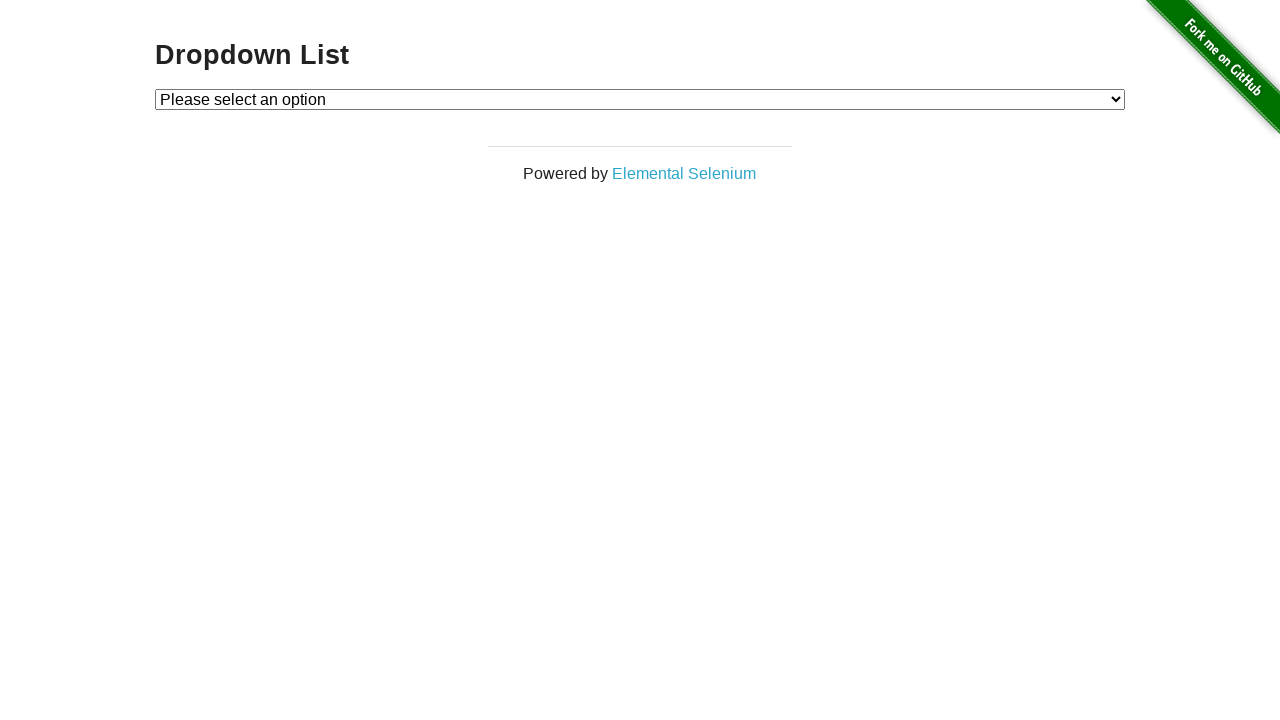

Verified first option text is 'Please select an option'
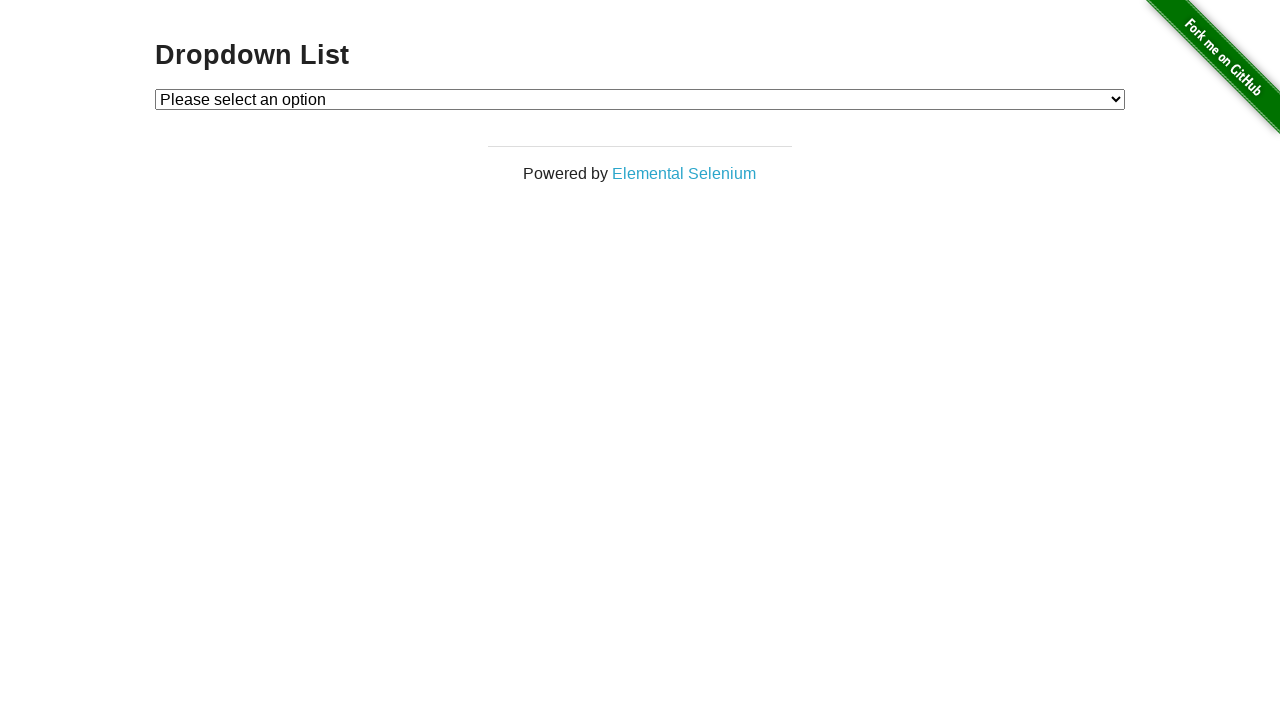

Verified second option text is 'Option 1'
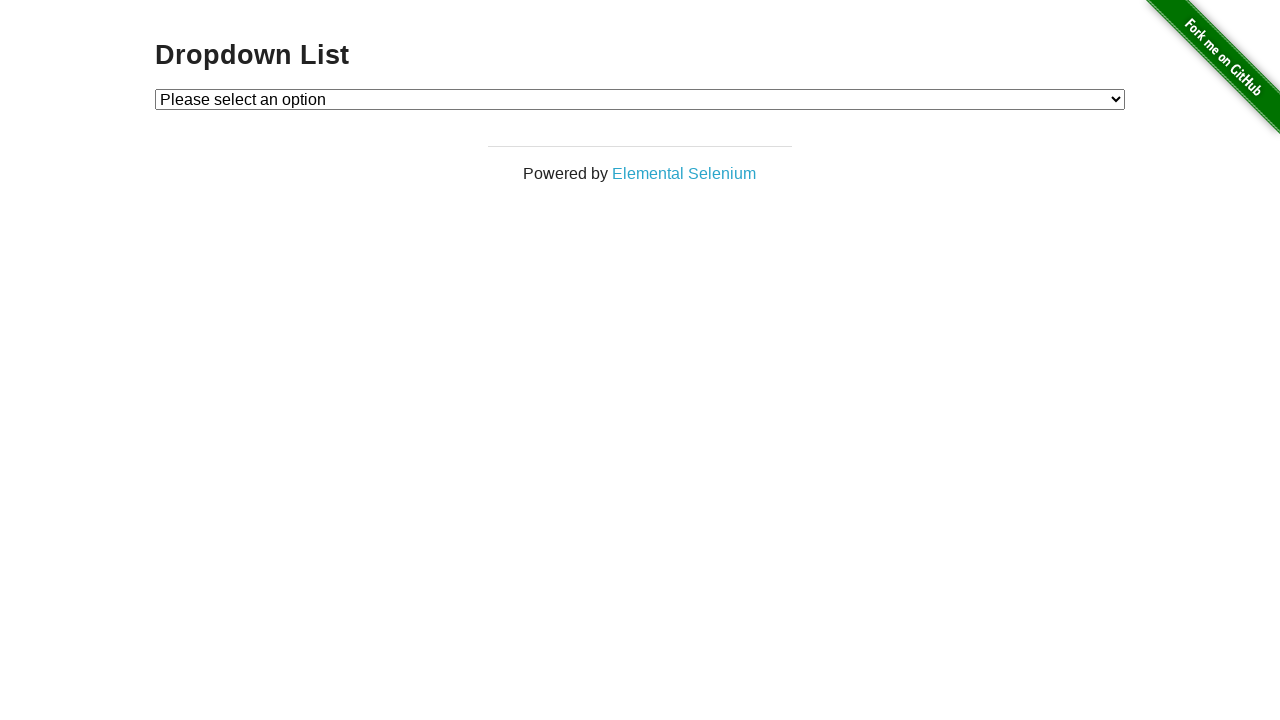

Verified third option text is 'Option 2'
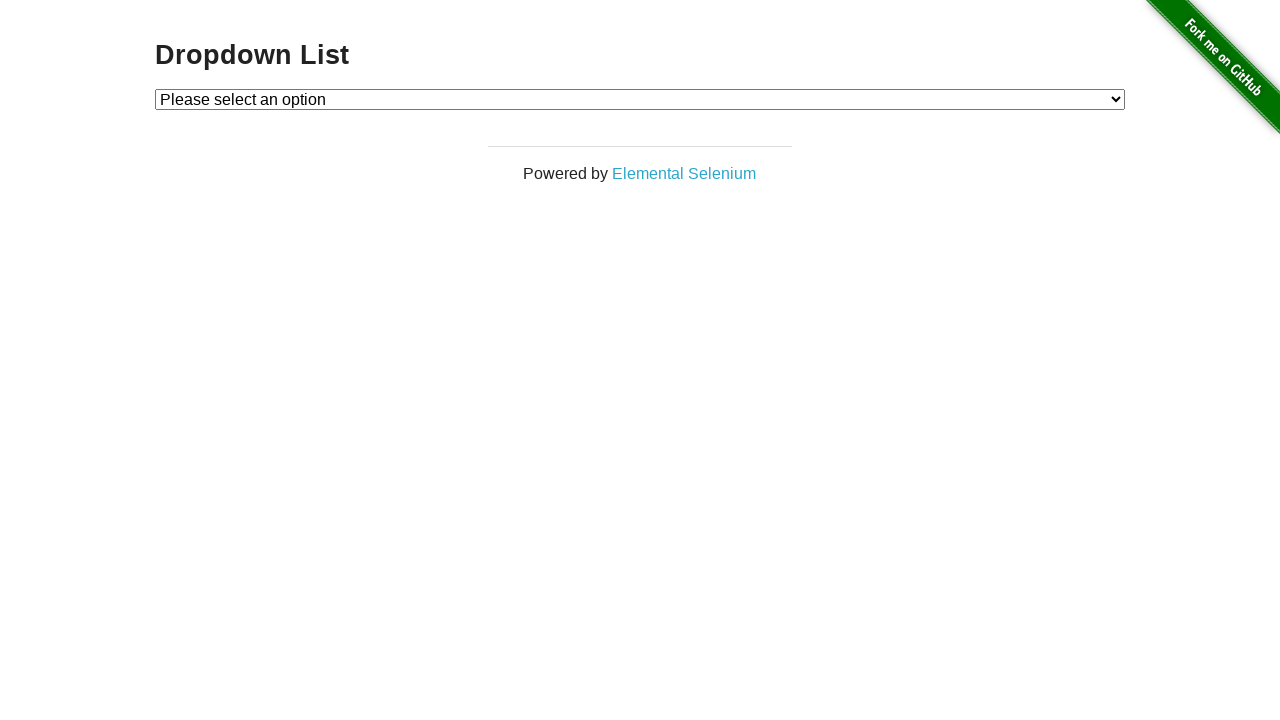

Selected 'Option 1' from dropdown on #dropdown
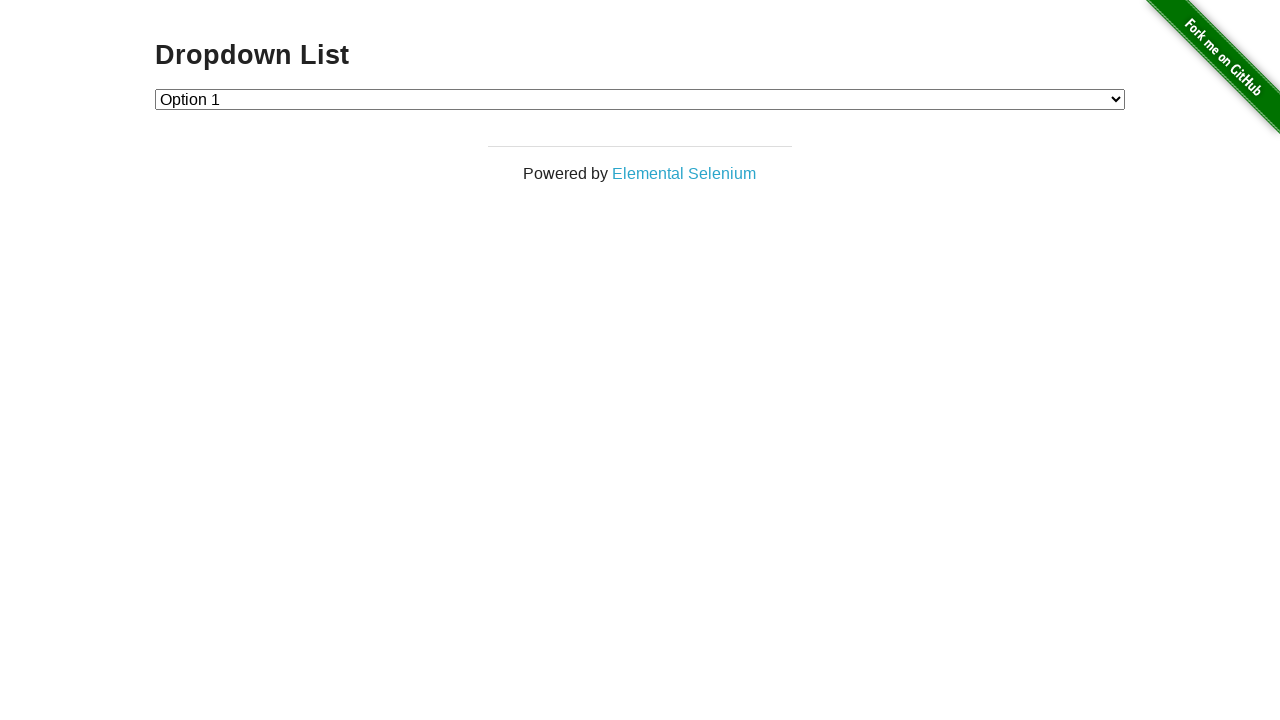

Selected 'Option 2' from dropdown on #dropdown
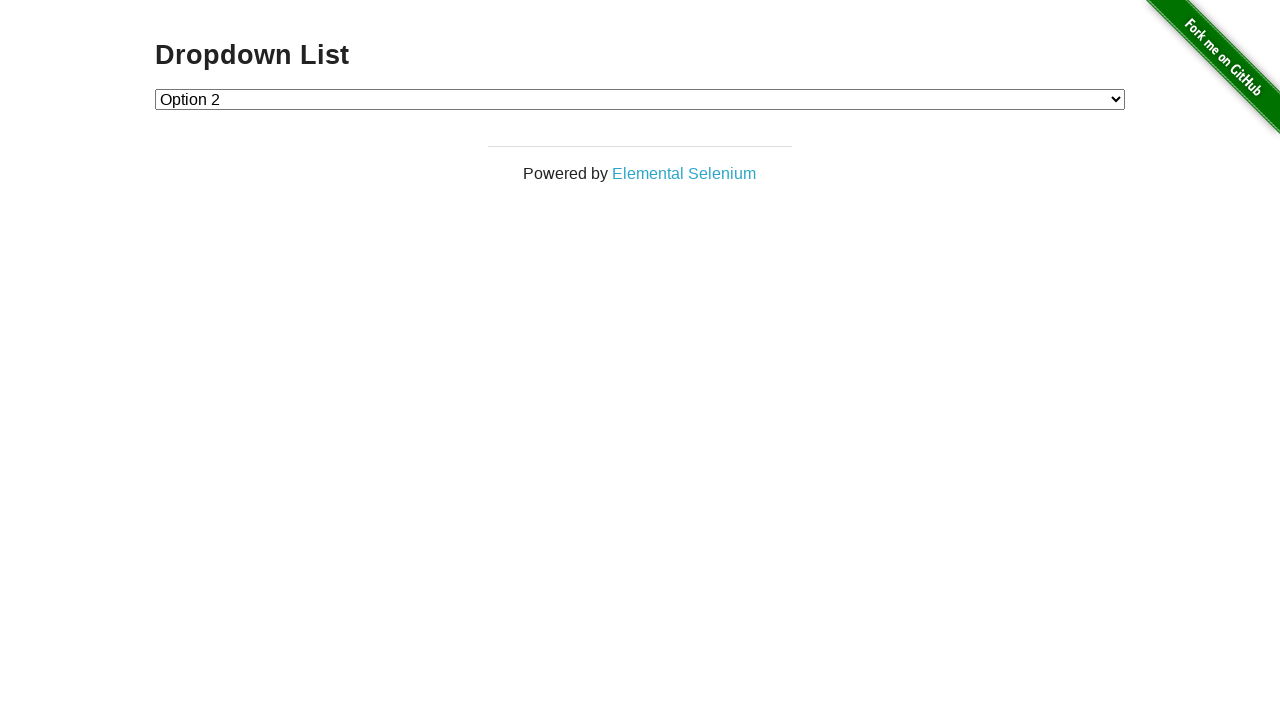

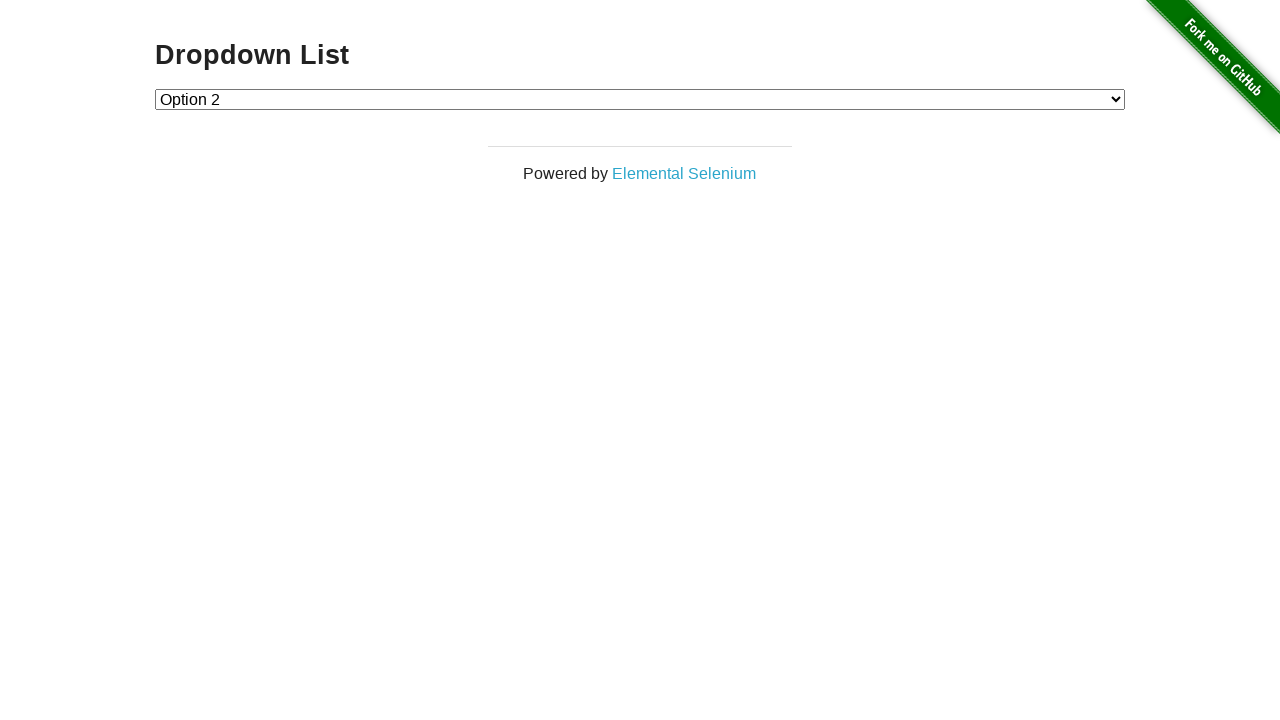